Navigates to an XKCD comic page, removes the bottom element, and verifies the body is accessible

Starting URL: https://xkcd.com/1922/

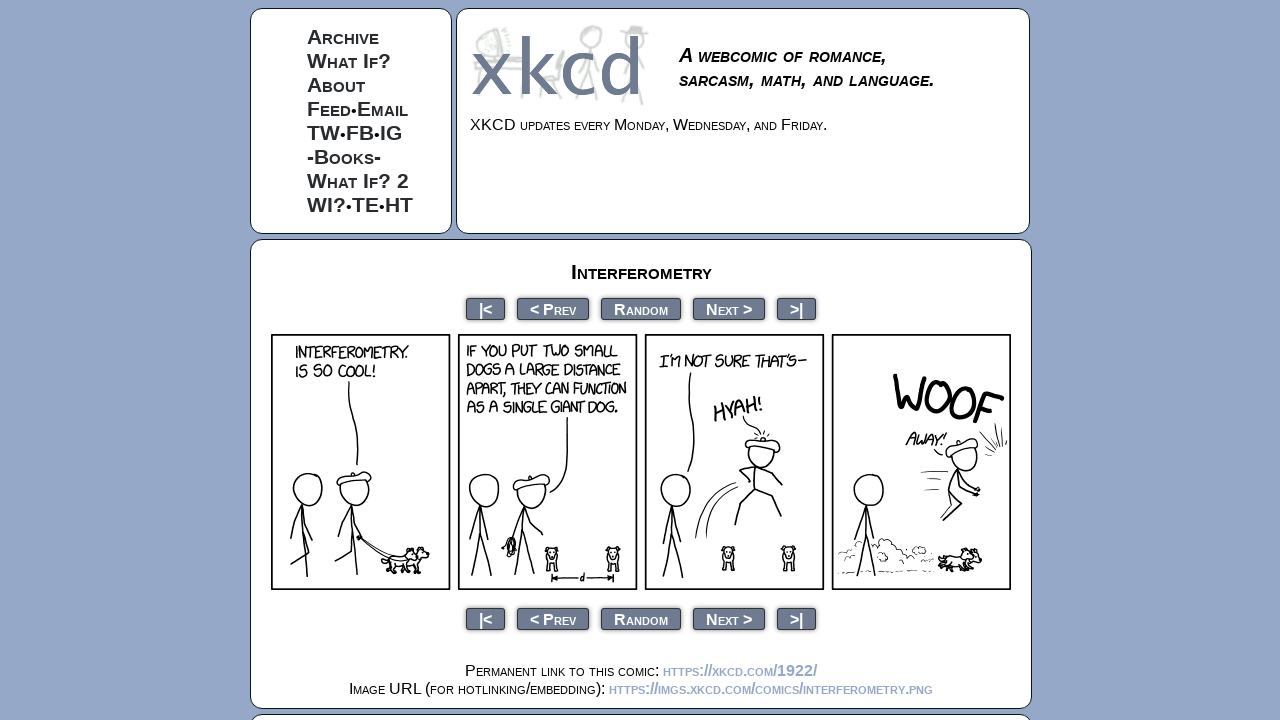

Removed bottom element from XKCD comic page
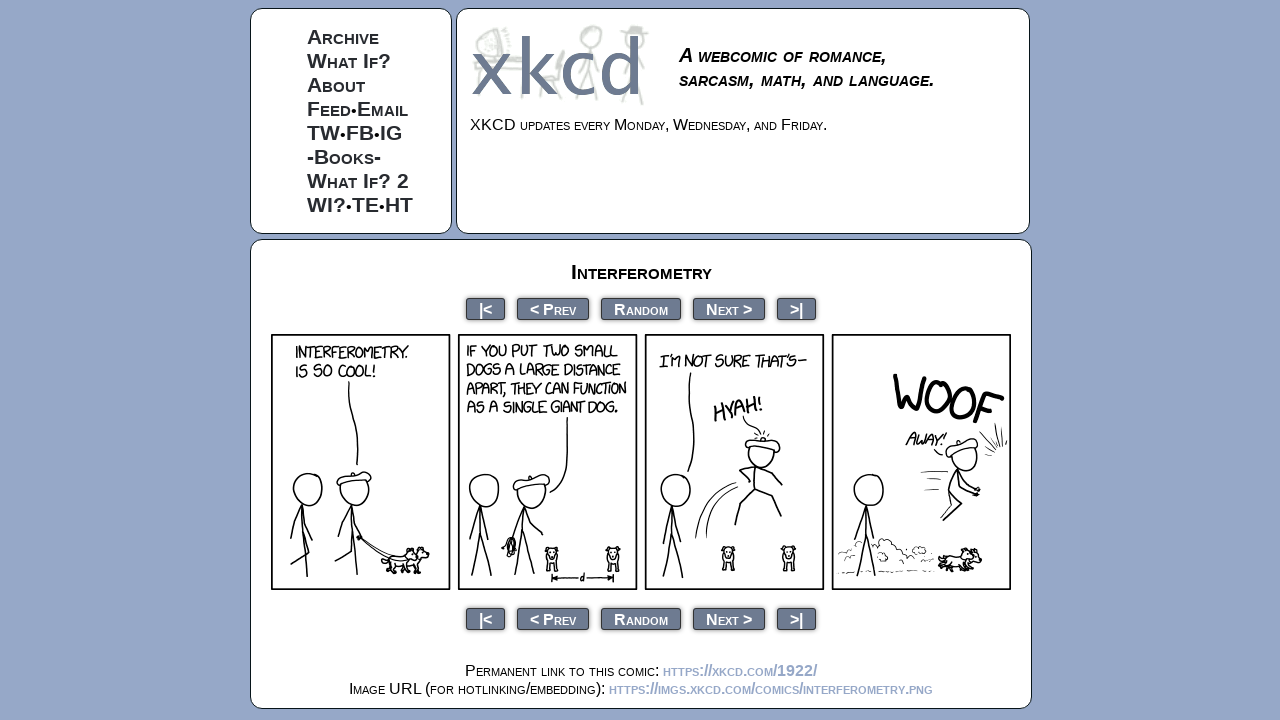

Body element is accessible after bottom element removal
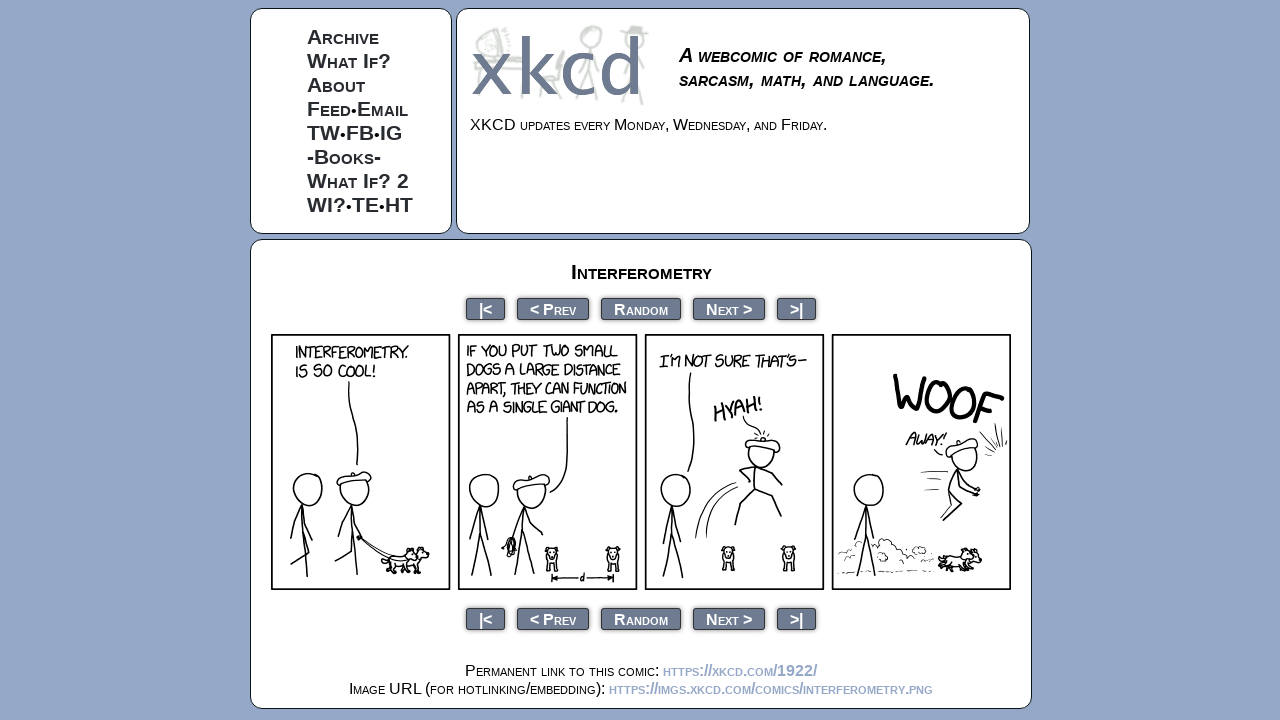

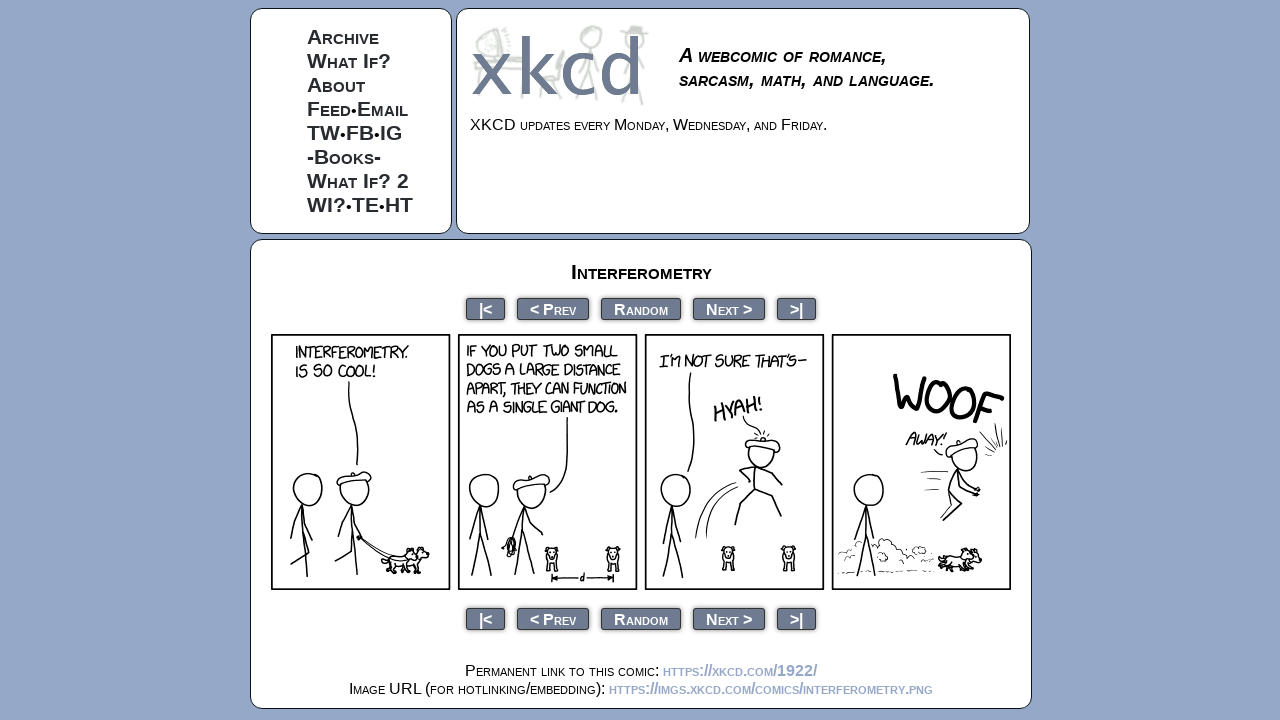